Tests dropdown selection by selecting 'Brazil' from a country dropdown and verifying the selected value

Starting URL: https://letcode.in/dropdowns

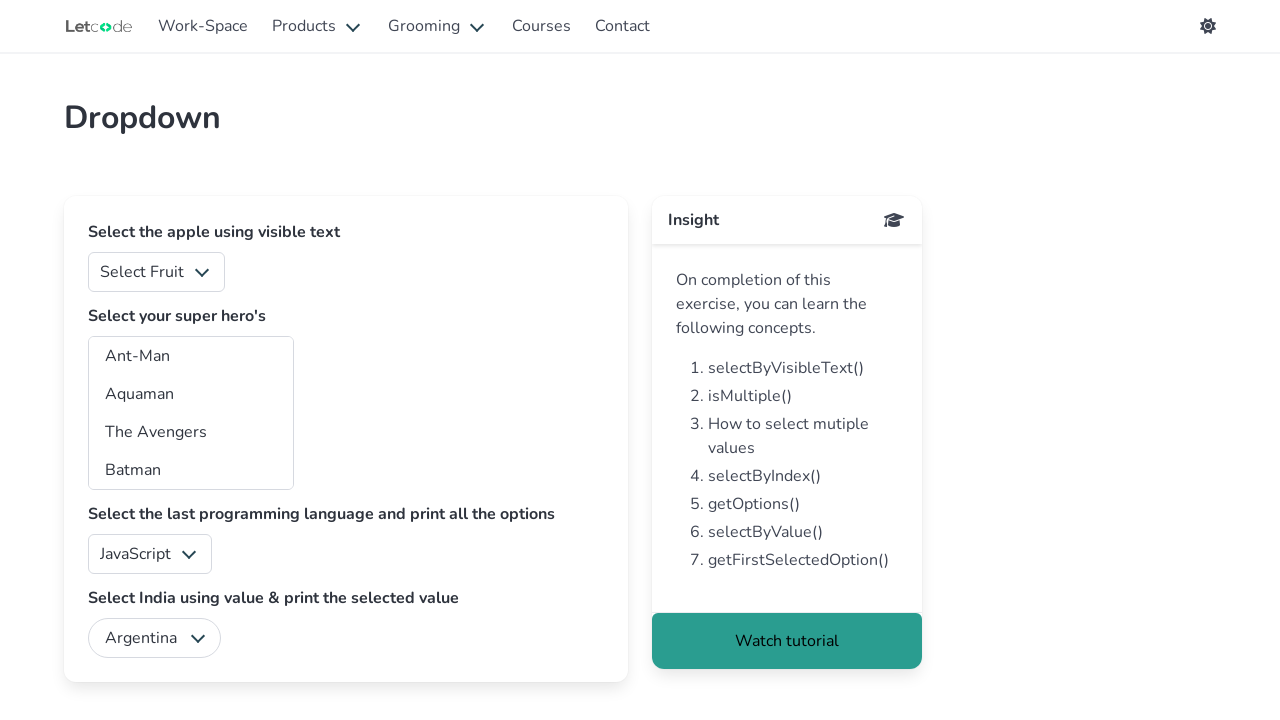

Selected 'Brazil' from the country dropdown on #country
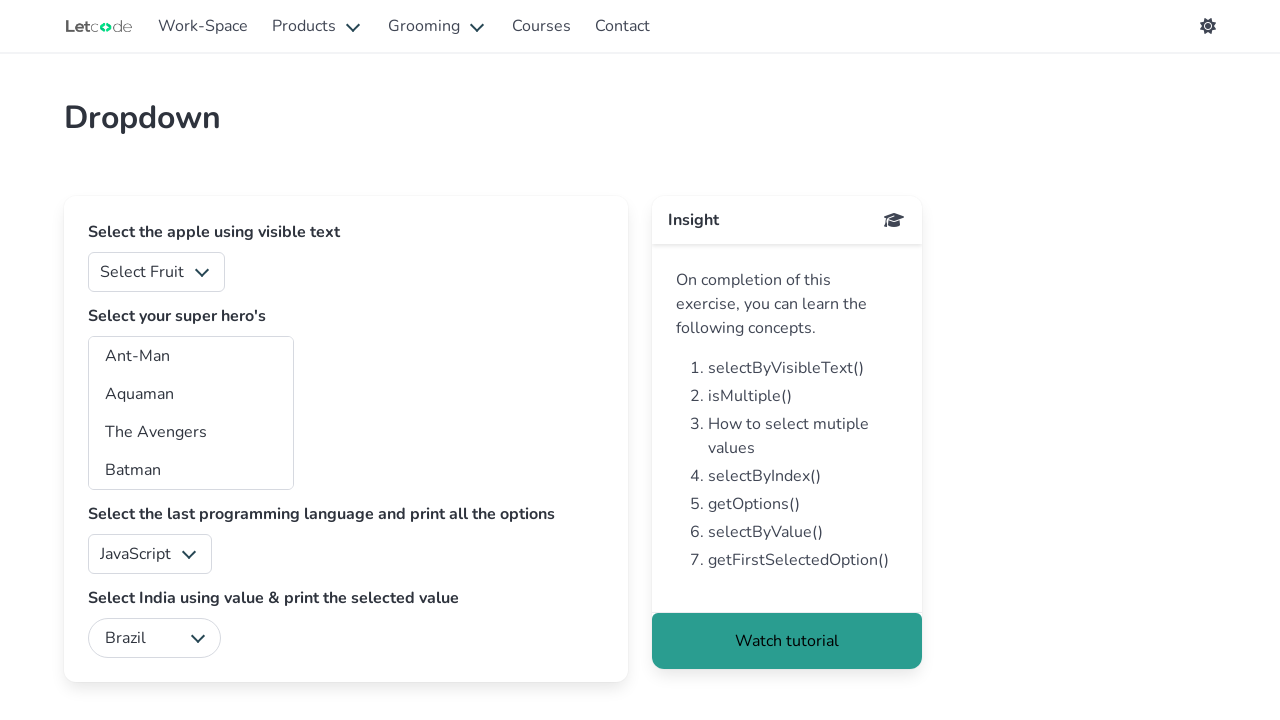

Retrieved selected value from country dropdown
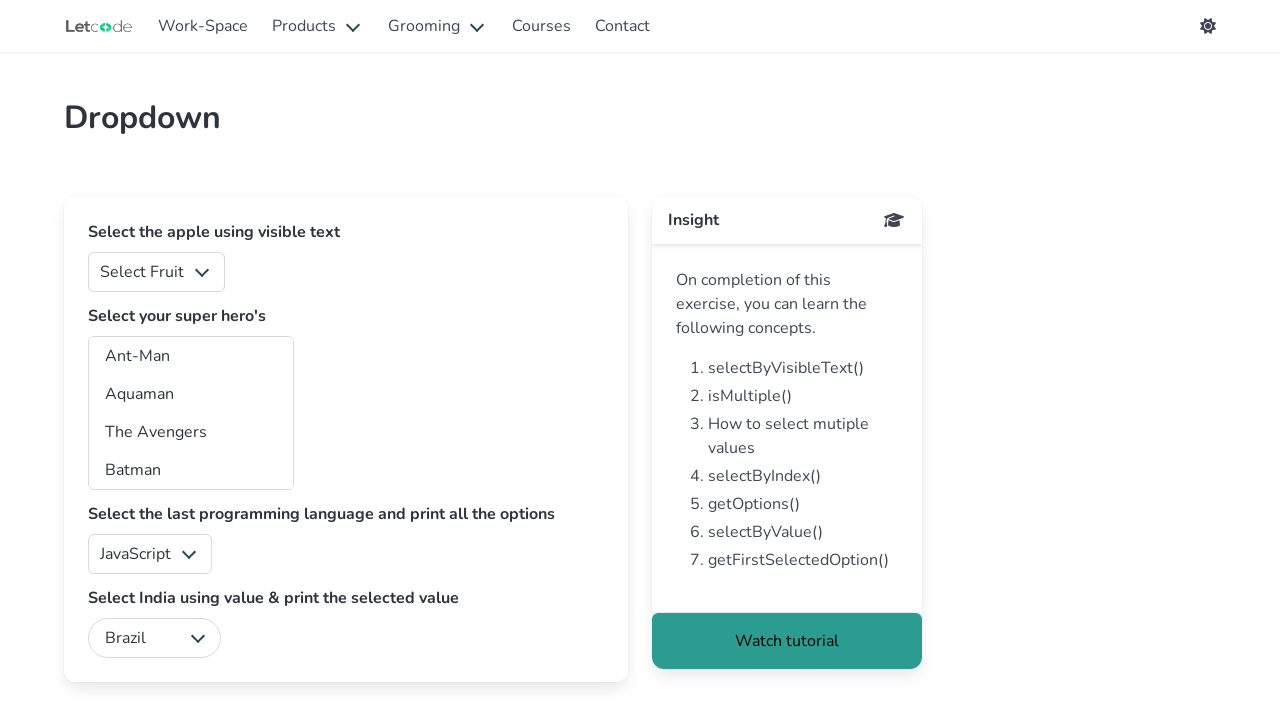

Verified that 'Brazil' is the selected value
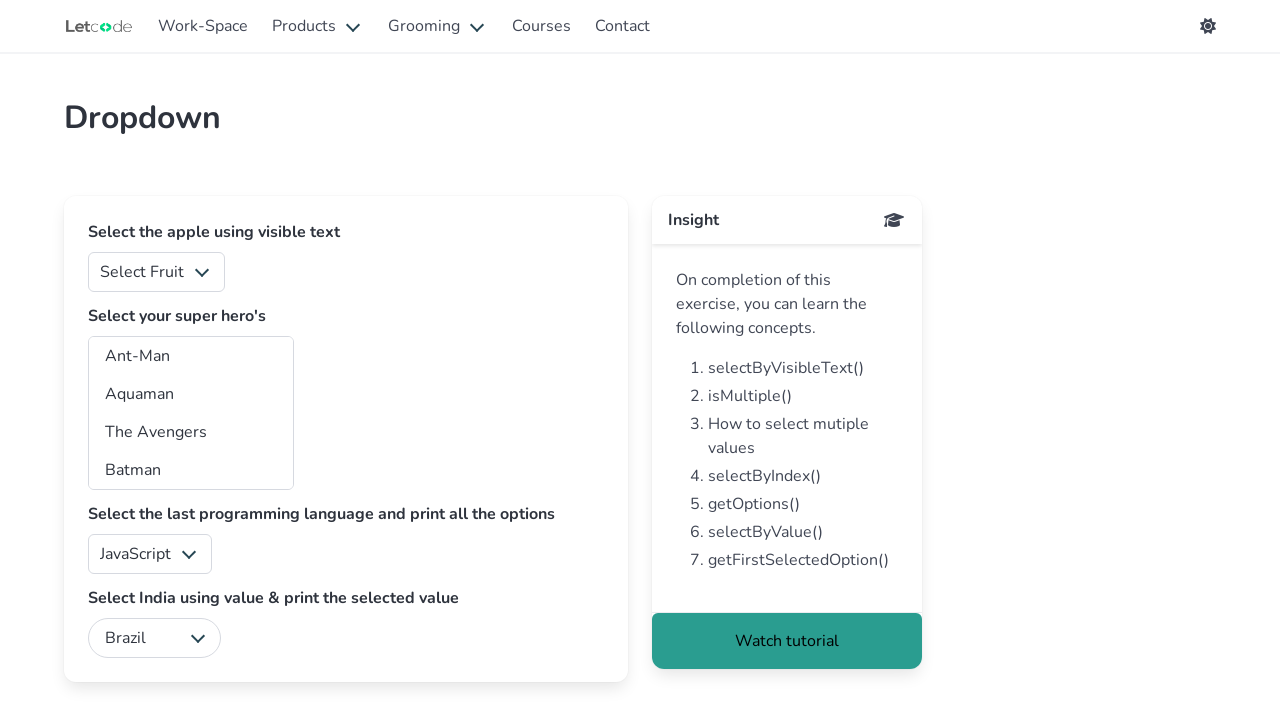

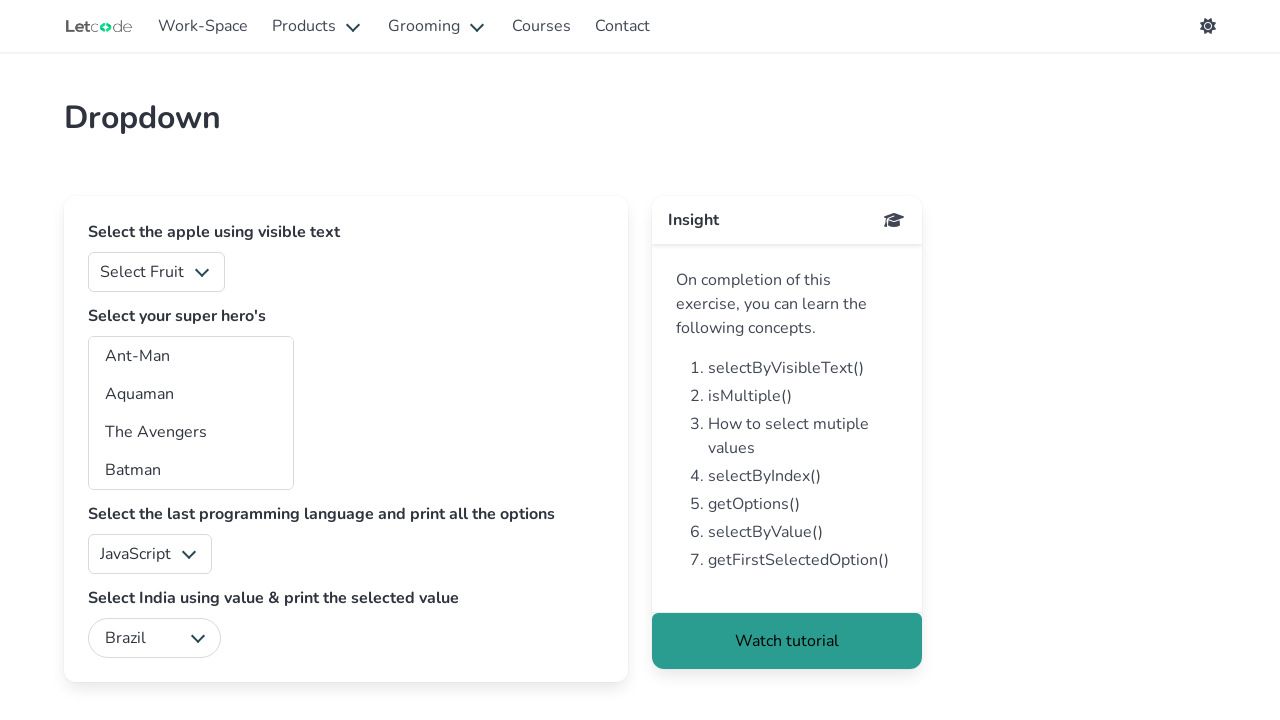